Navigates to jQuery UI datepicker demo page and sets a date value using JavaScript API through the datepicker interface

Starting URL: http://jqueryui.com/datepicker/

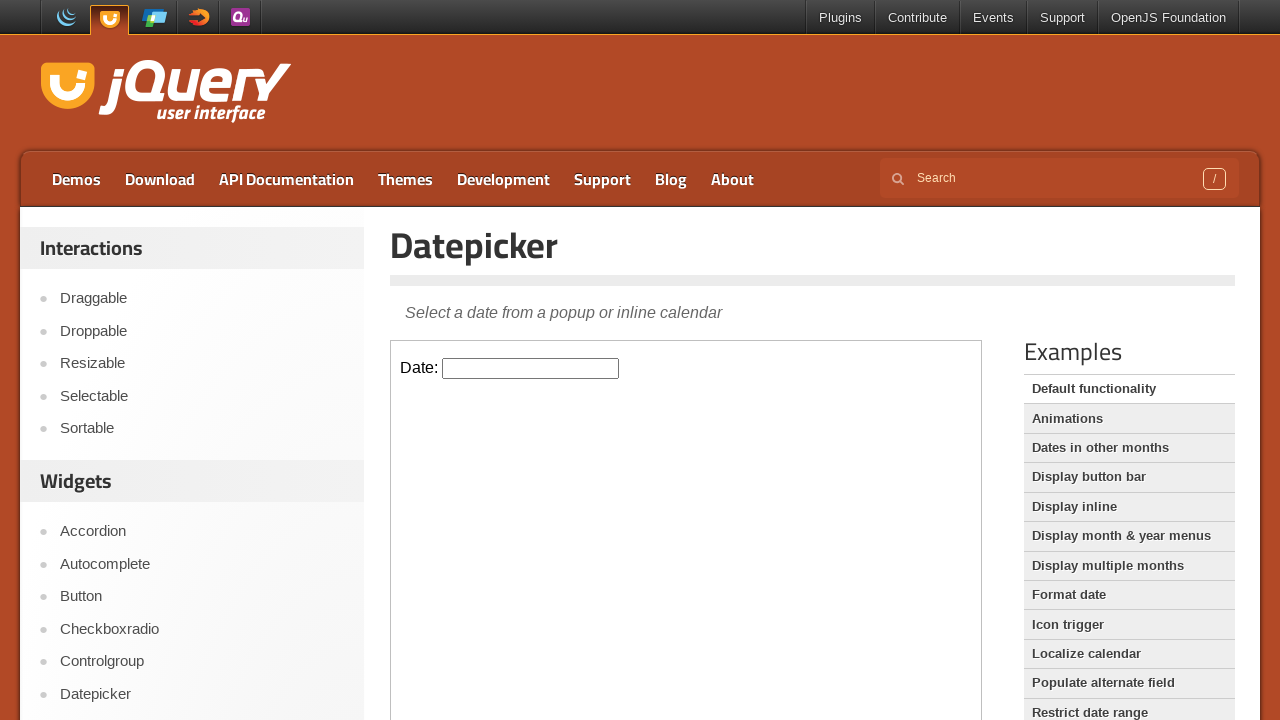

Located demo iframe frame
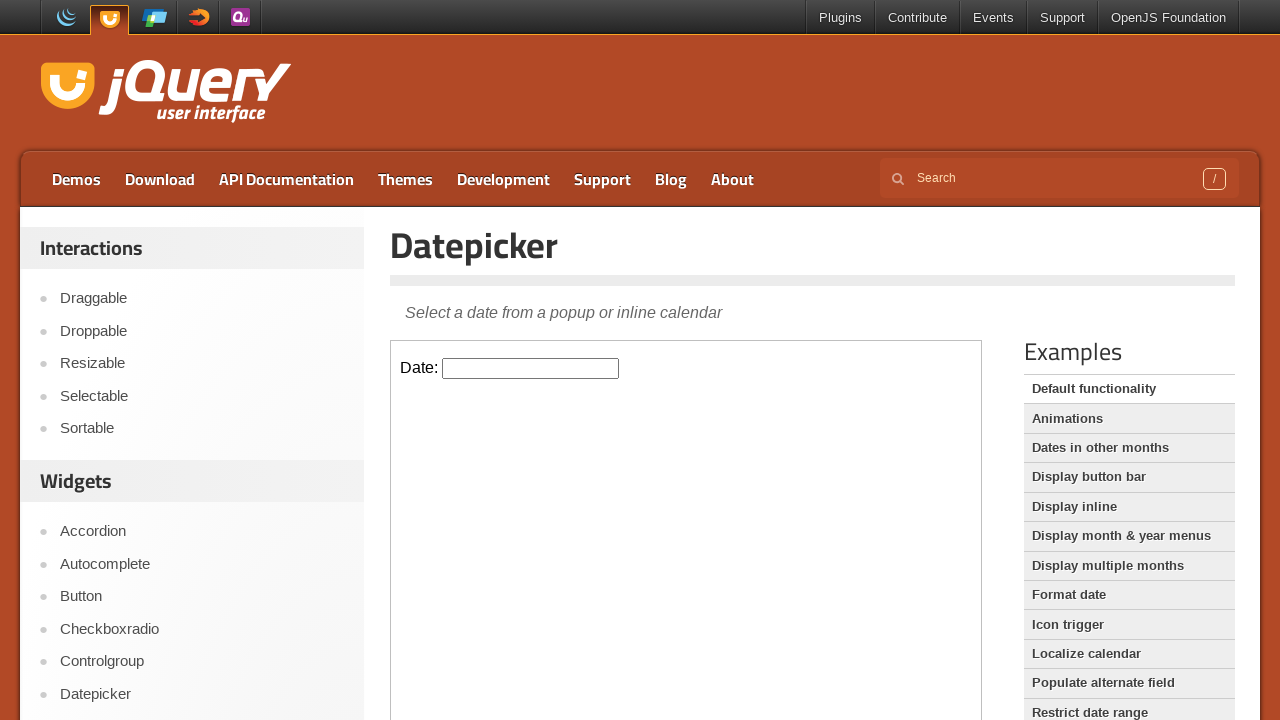

Datepicker element became visible
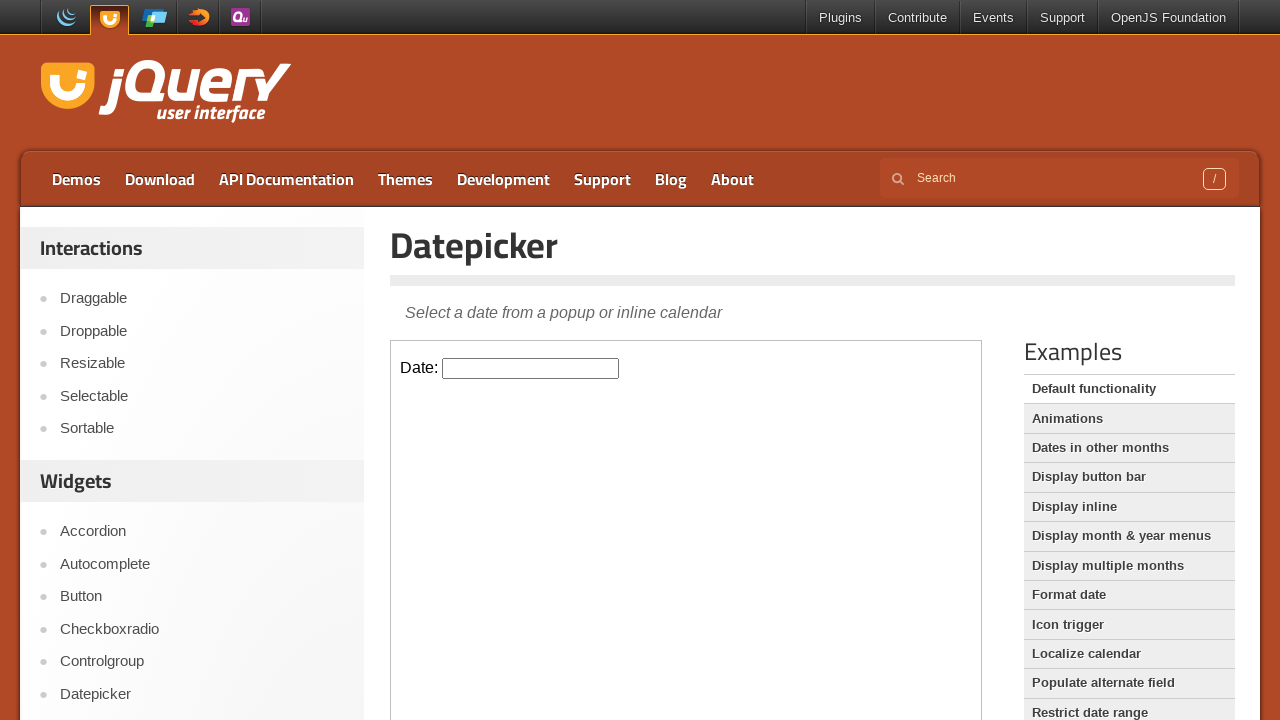

Set datepicker date to 02/20/2002 using jQuery API
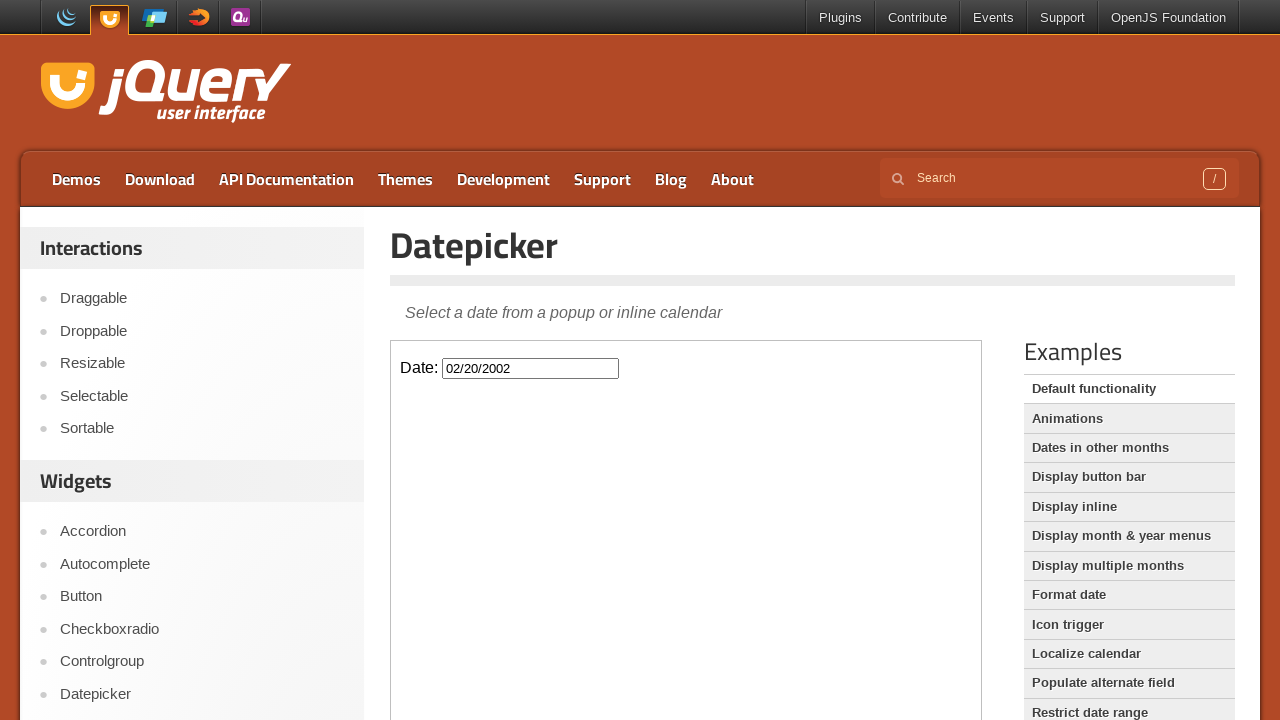

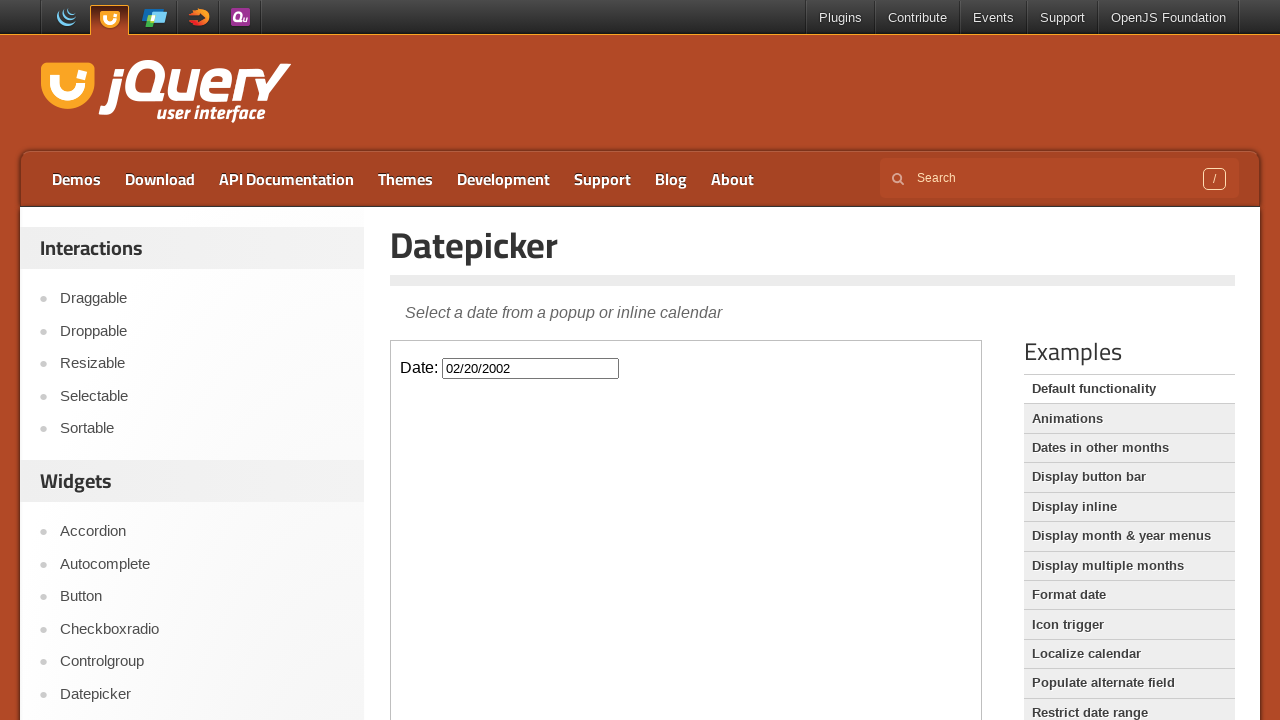